Automates filling out a Selenium practice form by entering personal information (first name, last name), selecting gender, experience level, date, profession, automation tool preference, and continent from a dropdown.

Starting URL: https://www.techlistic.com/p/selenium-practice-form.html

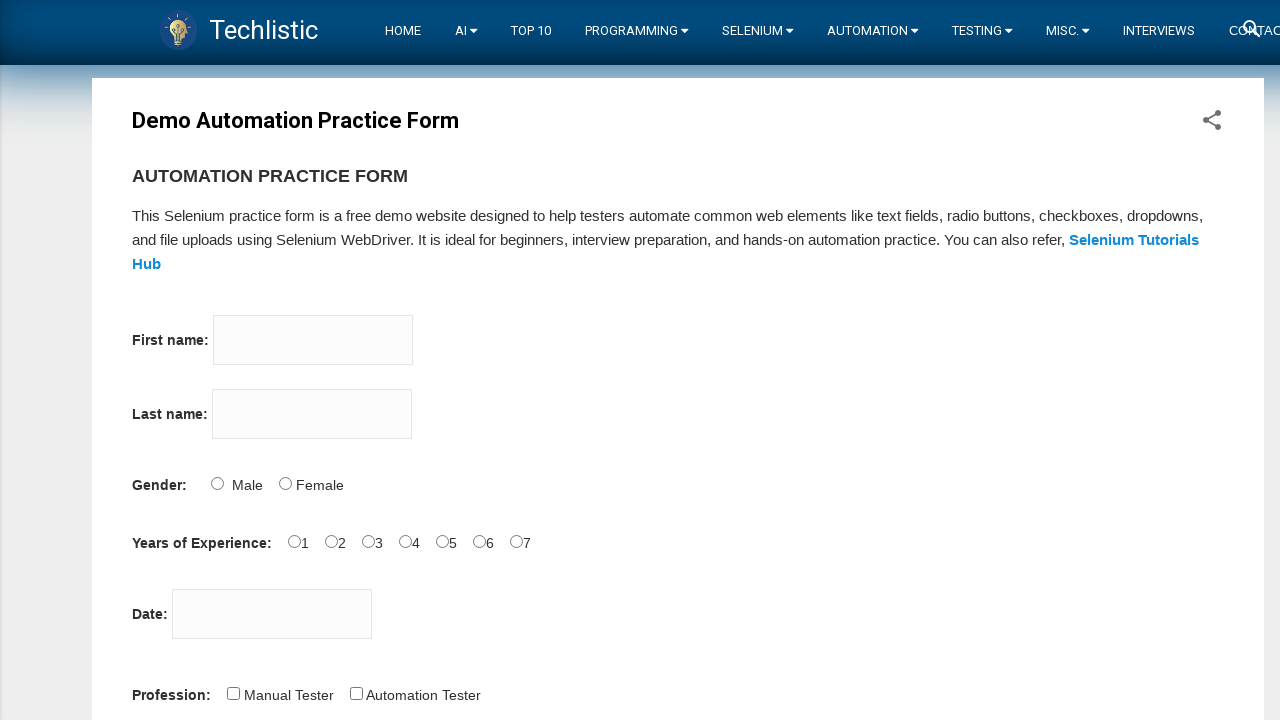

Filled first name field with 'SAURABH' on input[name='firstname']
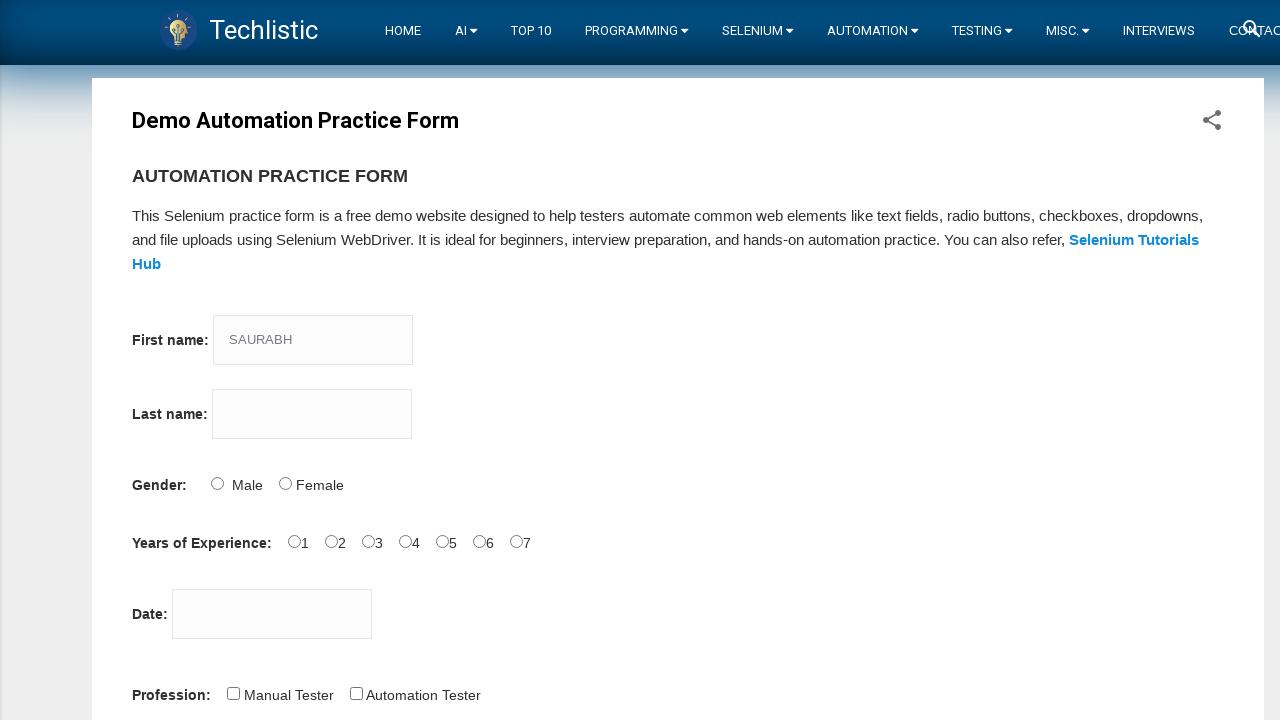

Filled last name field with 'PRAJAPATI' on input[name='lastname']
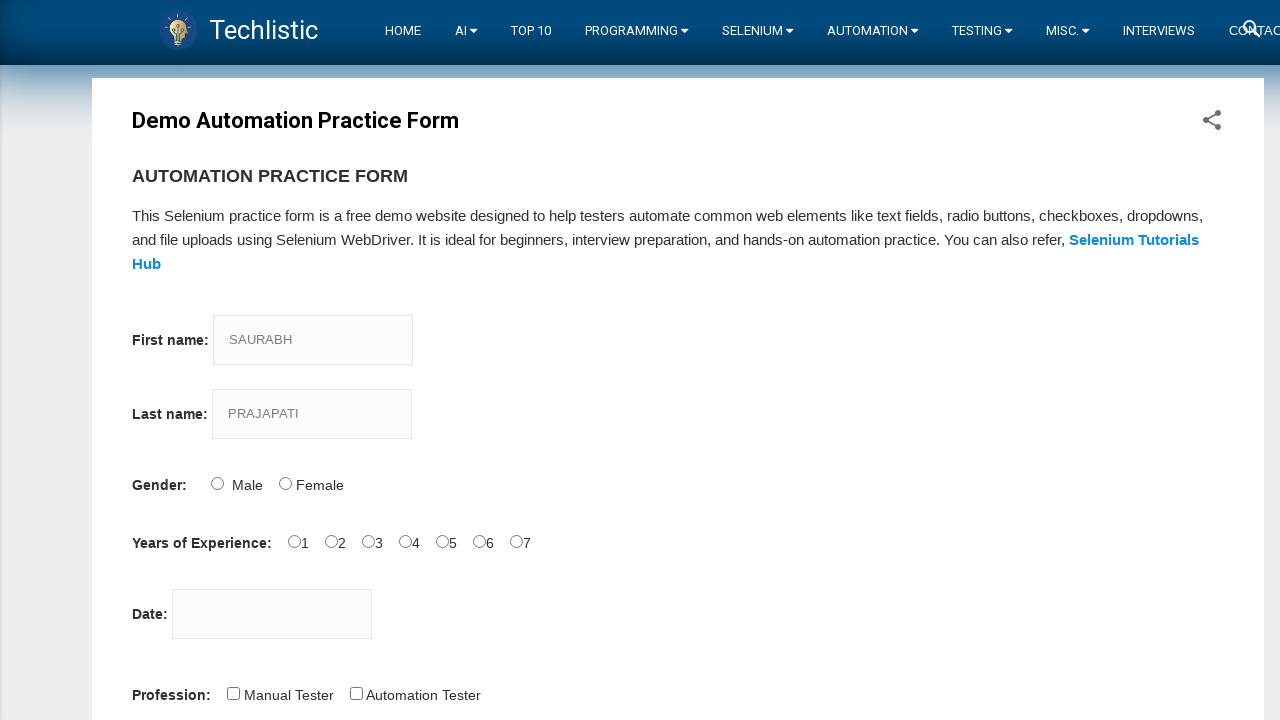

Selected Male gender option at (217, 483) on input#sex-0
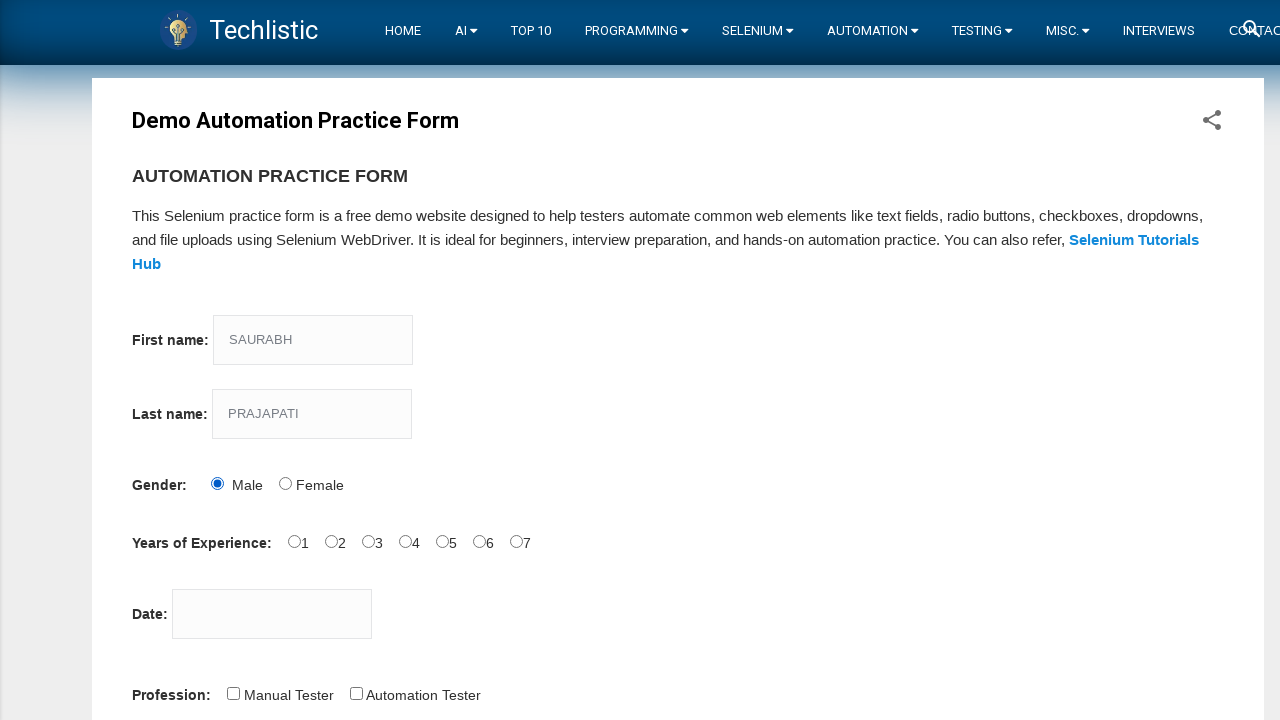

Selected 1 year experience level at (331, 541) on input#exp-1
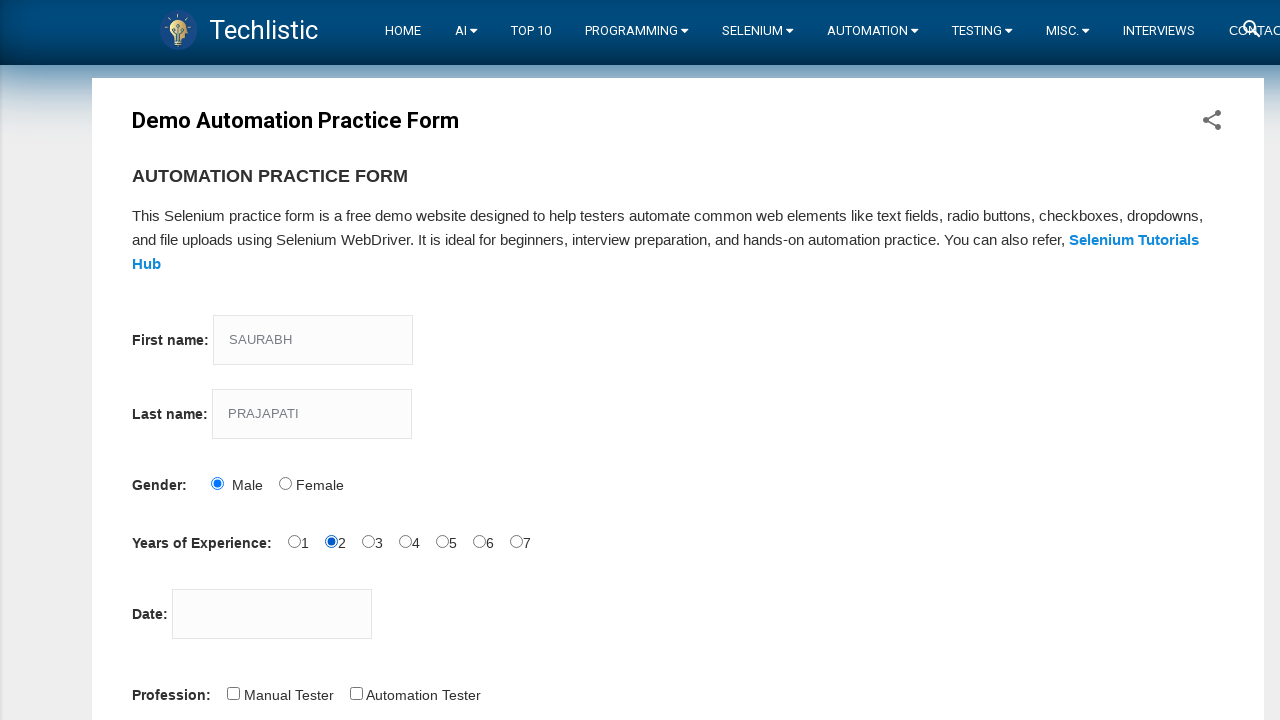

Filled date picker with '12/12/2024' on input#datepicker
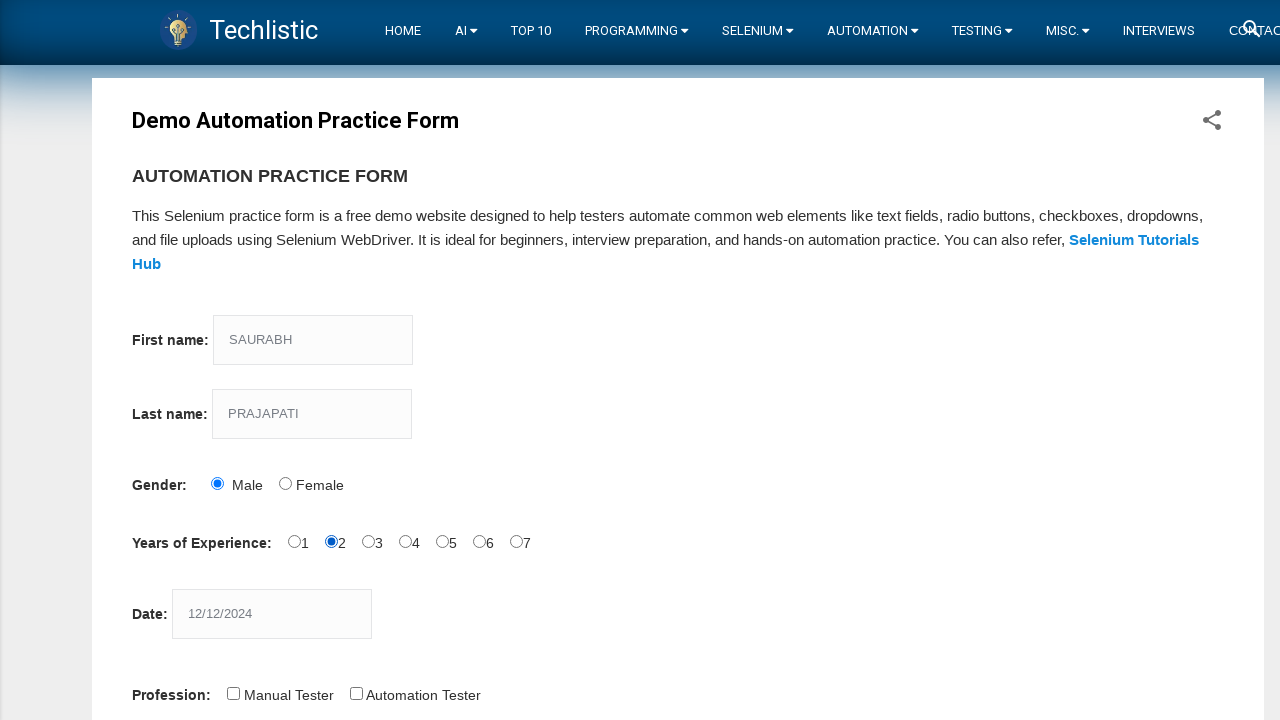

Selected Automation Tester profession at (356, 693) on input#profession-1
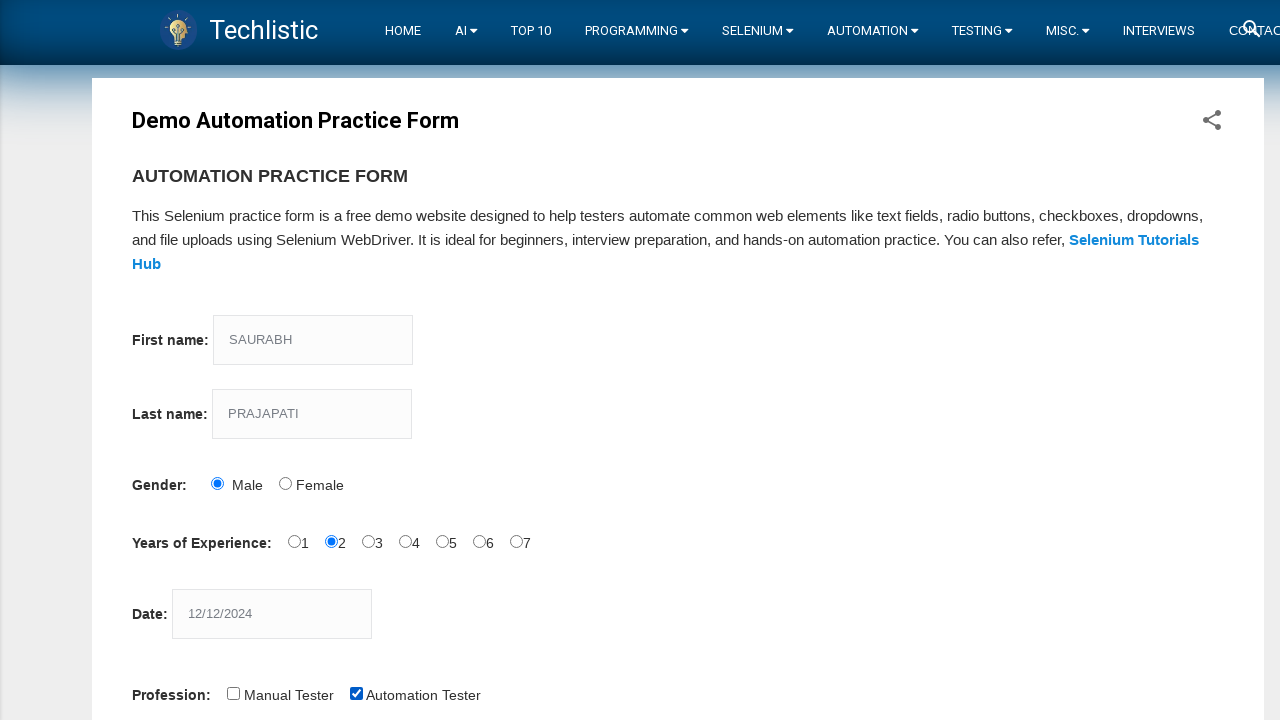

Selected Selenium IDE automation tool at (446, 360) on input#tool-2
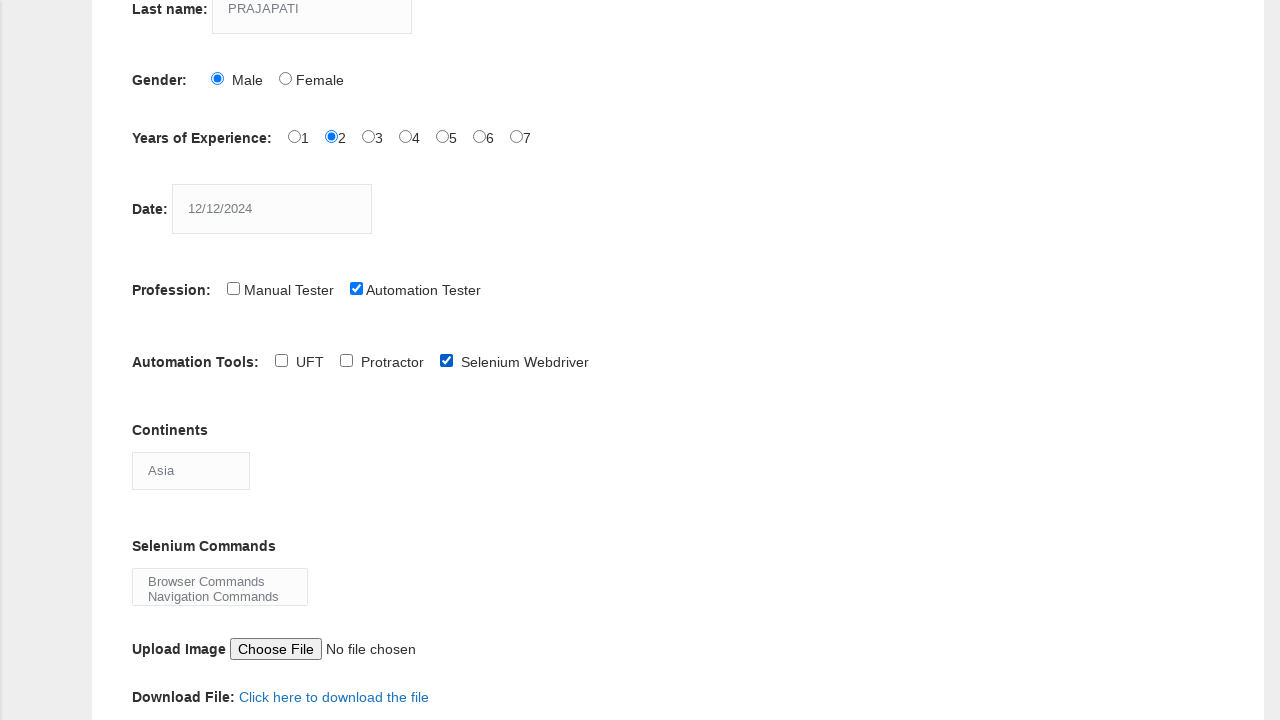

Selected Europe from continents dropdown on select#continents
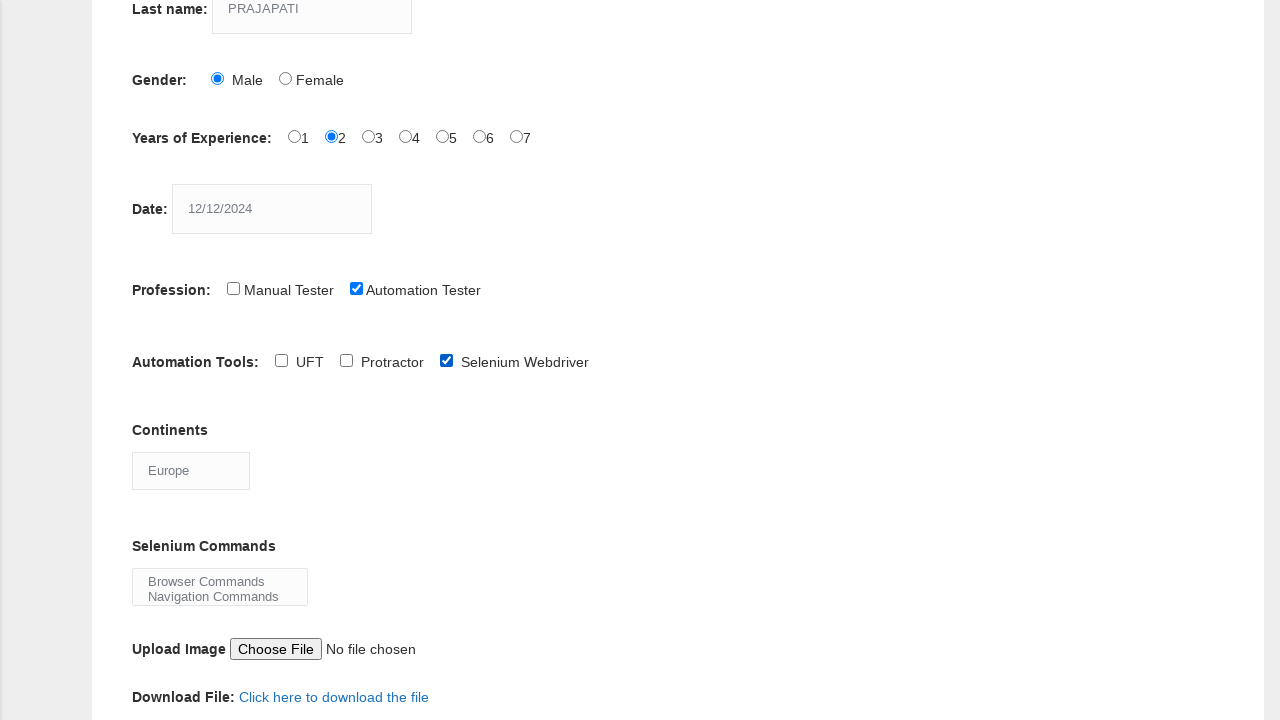

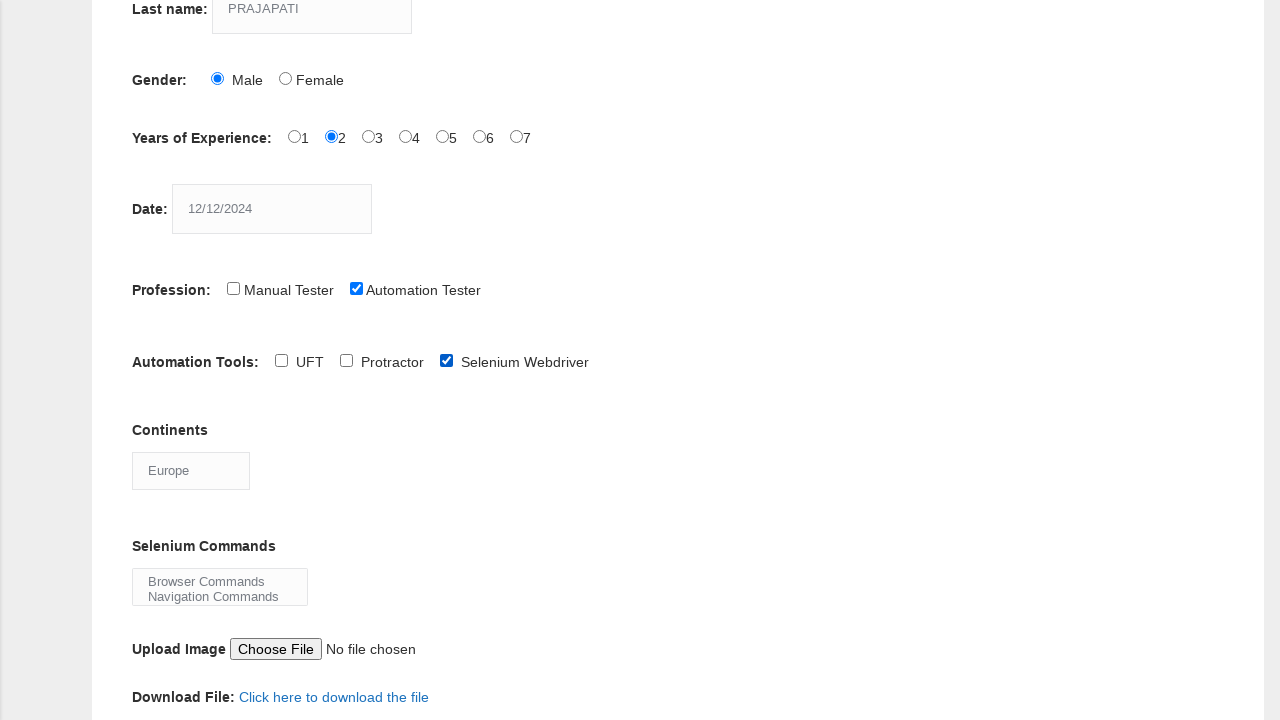